Navigates to SpiceJet website and verifies that navigation links are present on the page

Starting URL: https://www.spicejet.com

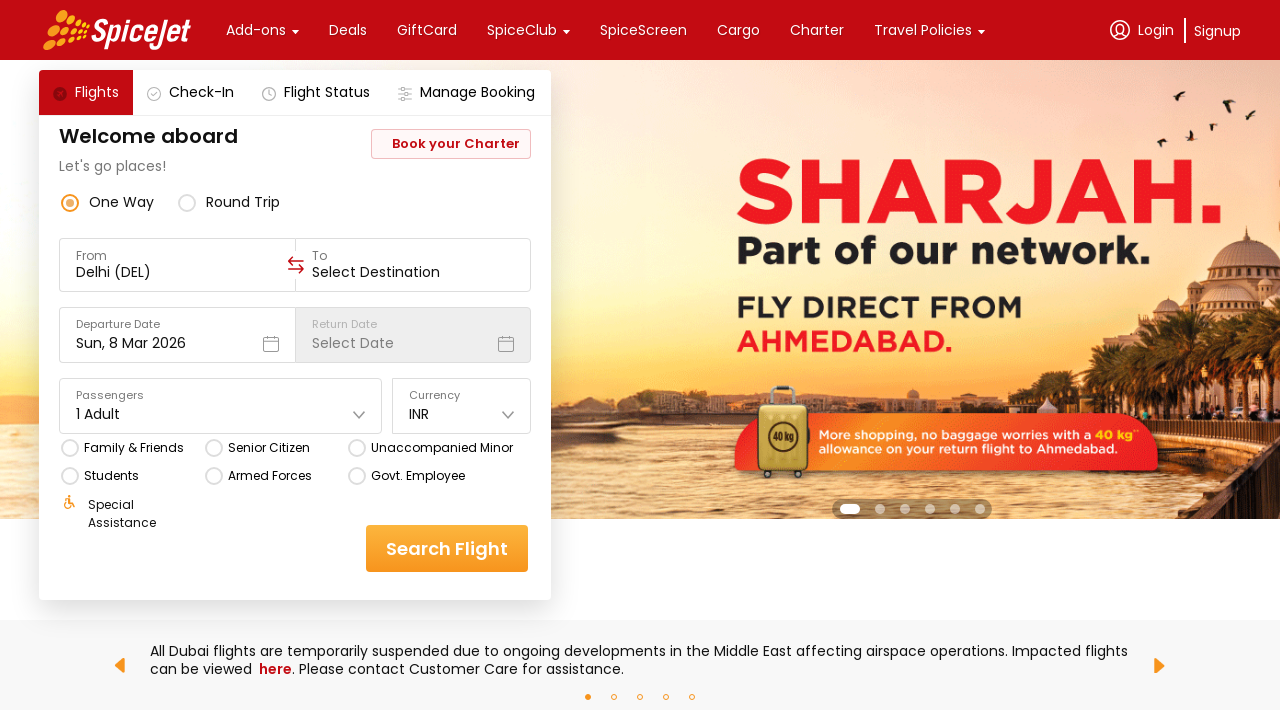

Waited for navigation links to load on SpiceJet website
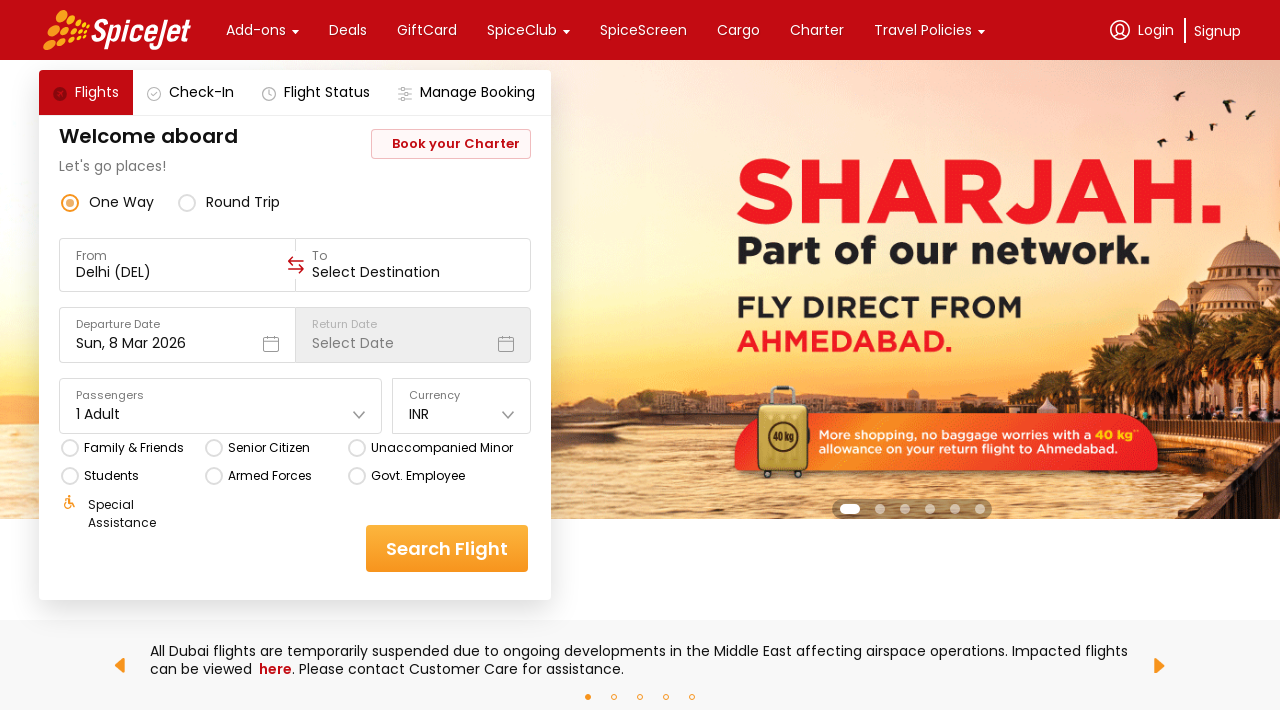

Located all navigation links on the page
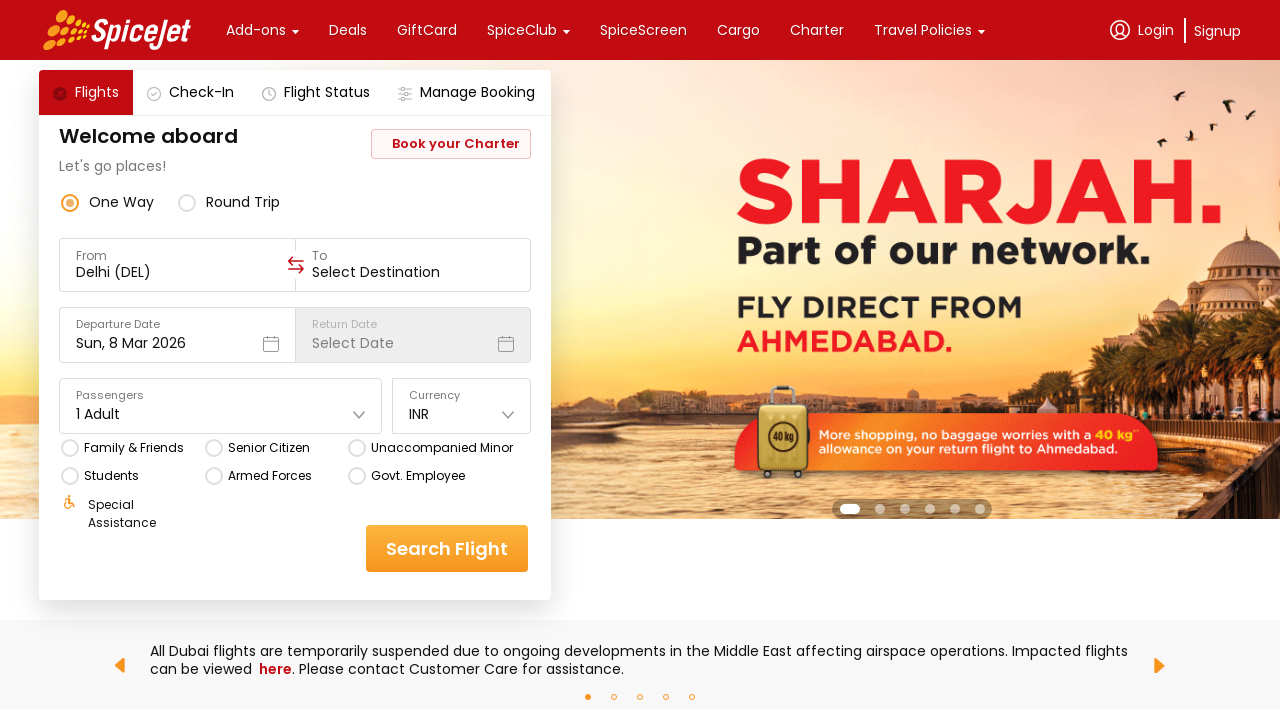

Verified that 103 navigation links are present on the page
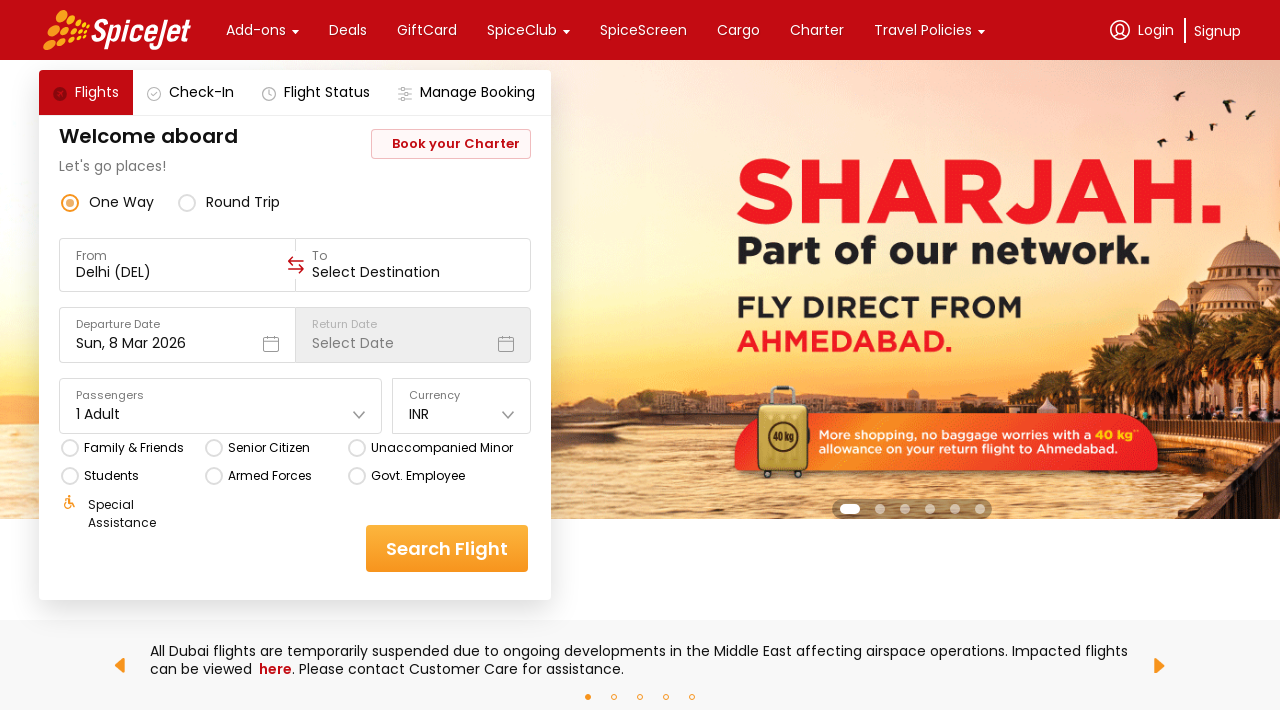

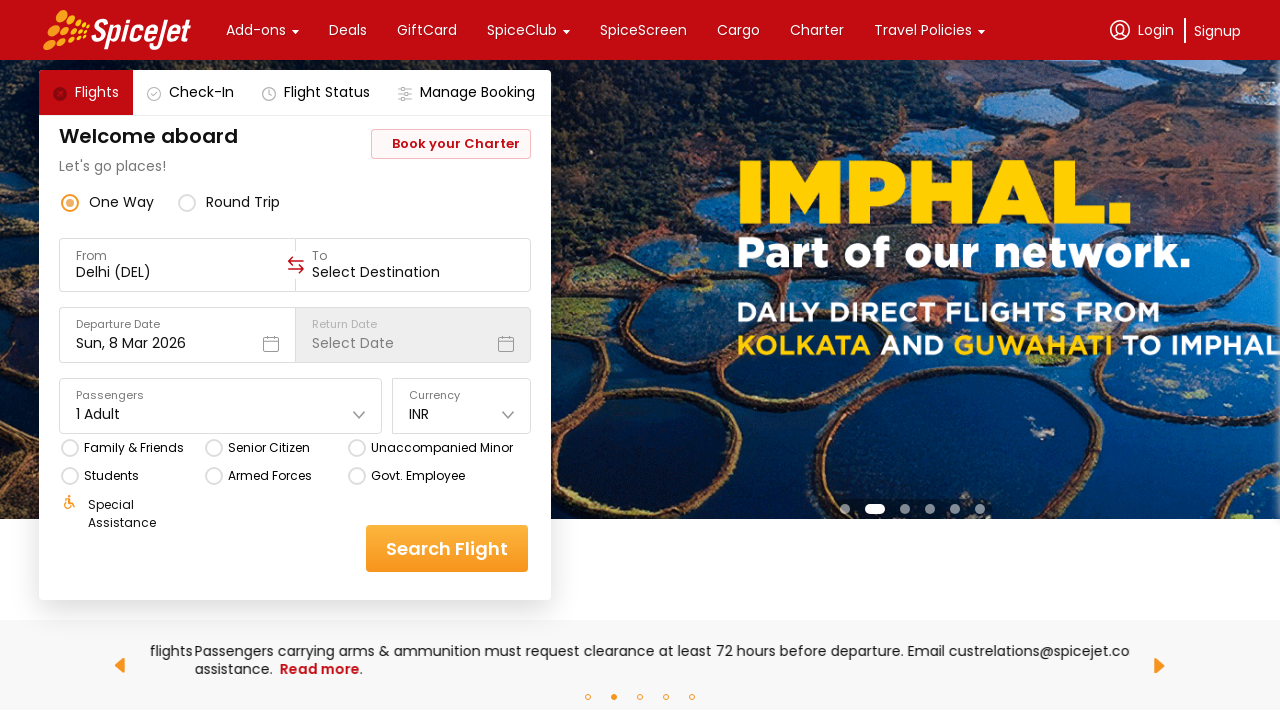